Tests various input field interactions including typing text, appending text, clearing fields, and verifying disabled/readonly field states

Starting URL: https://letcode.in/edit

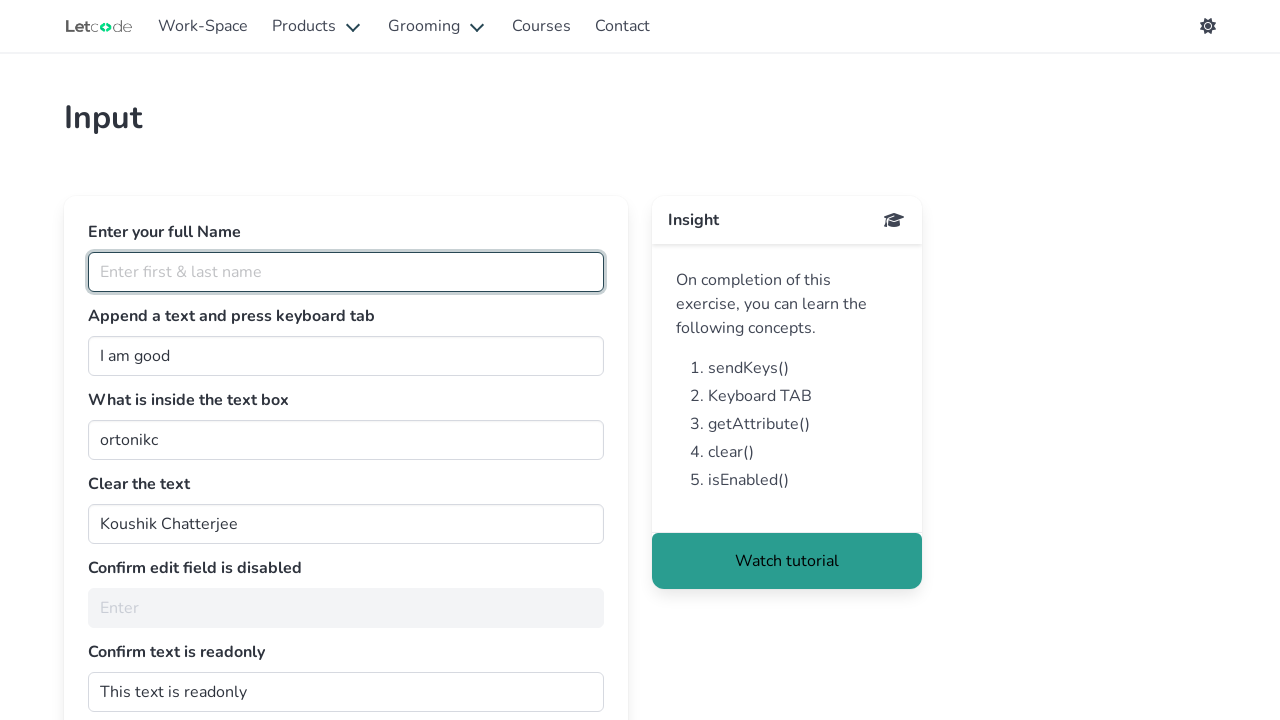

Filled full name field with 'Selenium with Java' on input#fullName
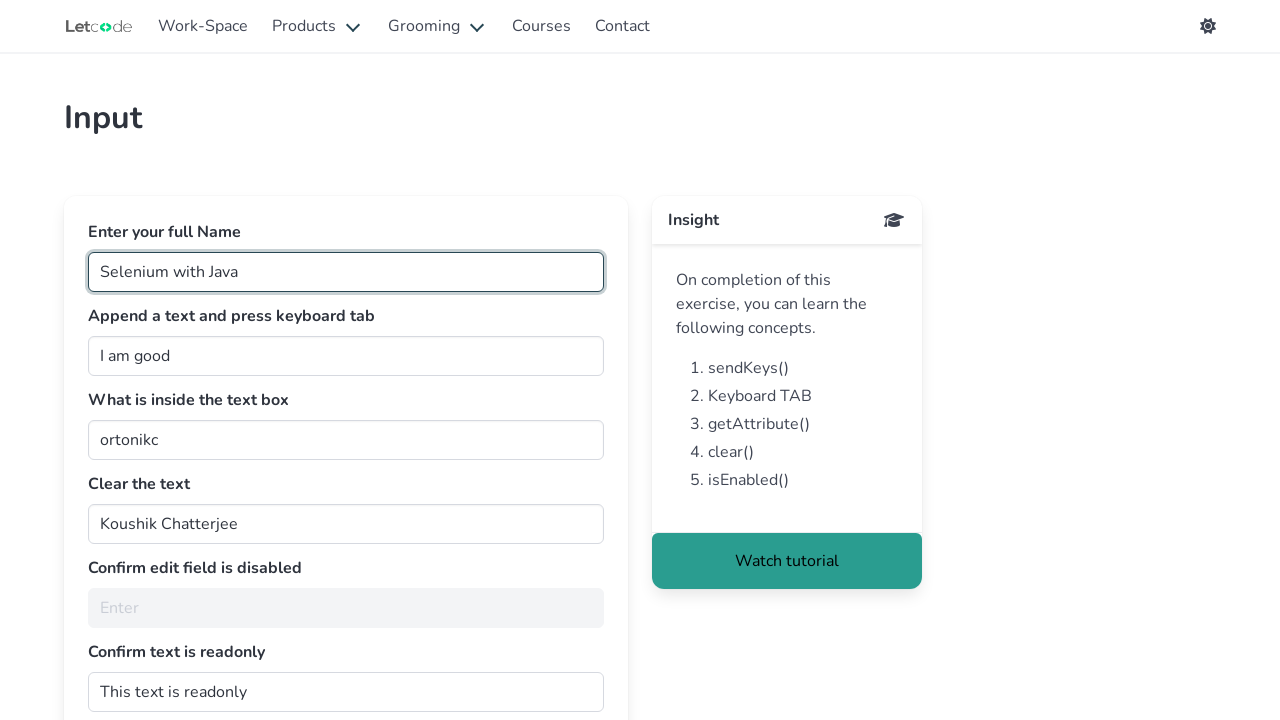

Filled join field with 'good morning!' on input#join
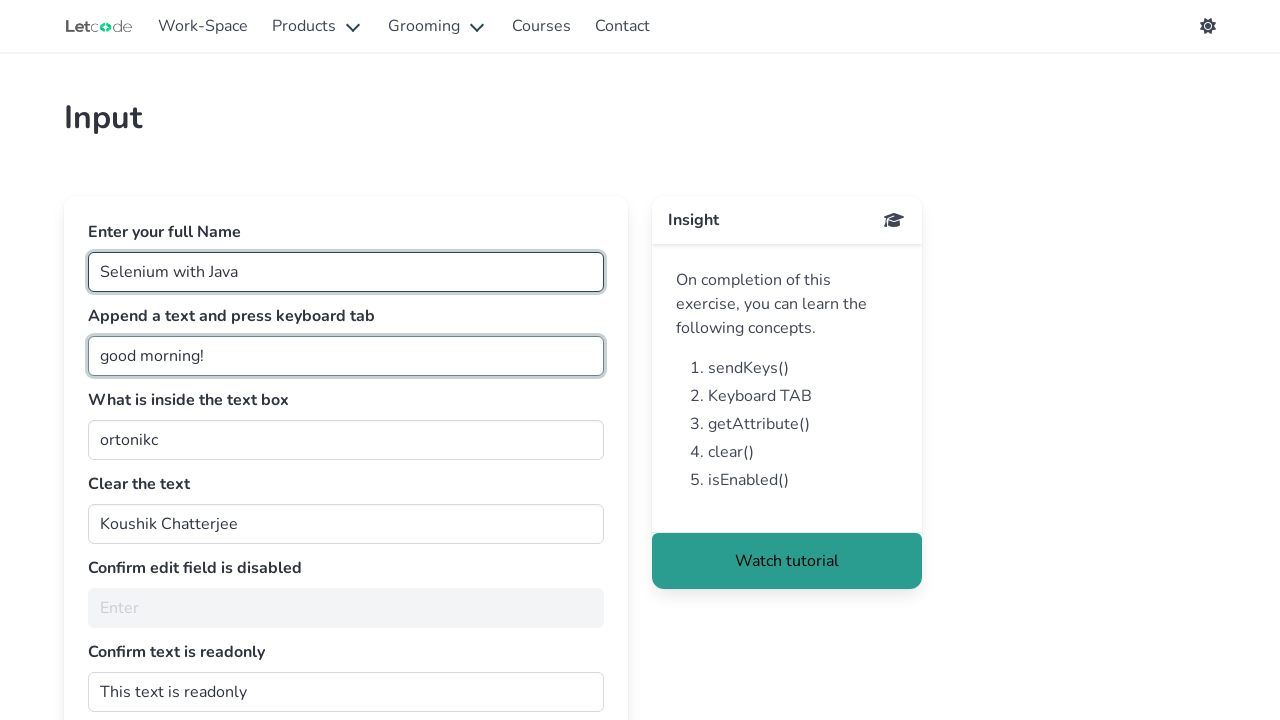

Pressed Tab key on join field on input#join
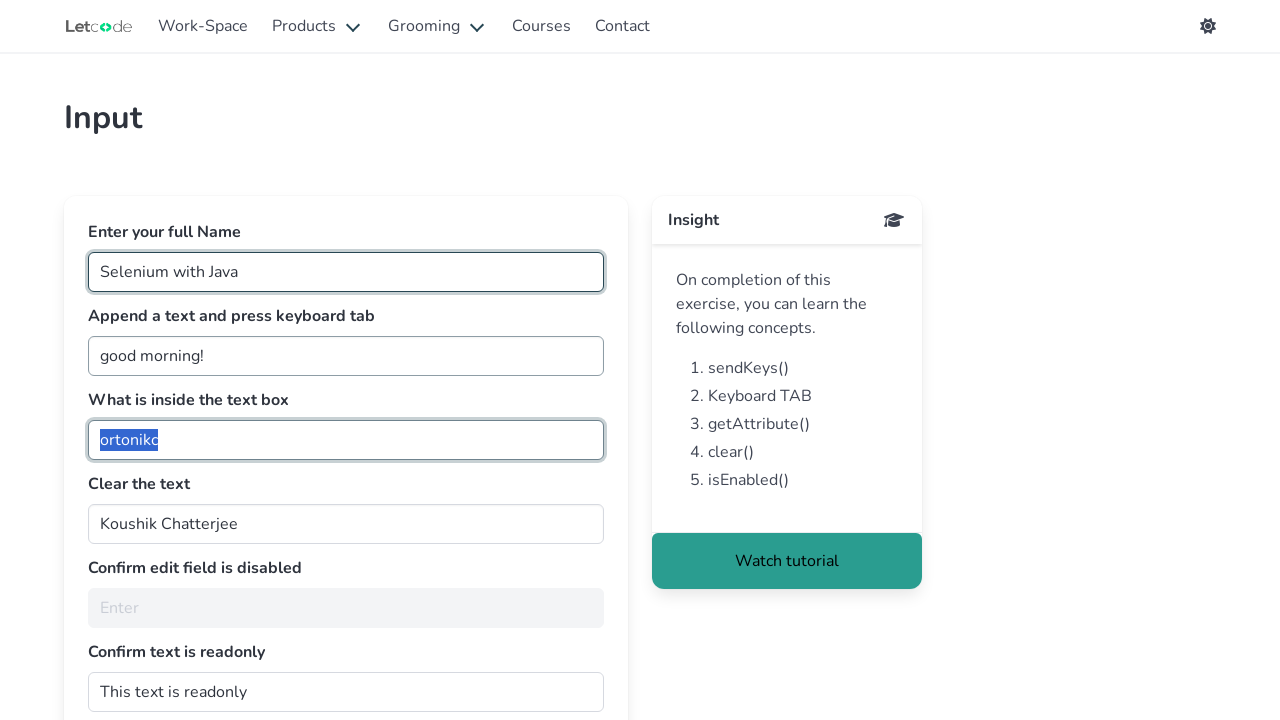

Retrieved value from getMe field: 'ortonikc'
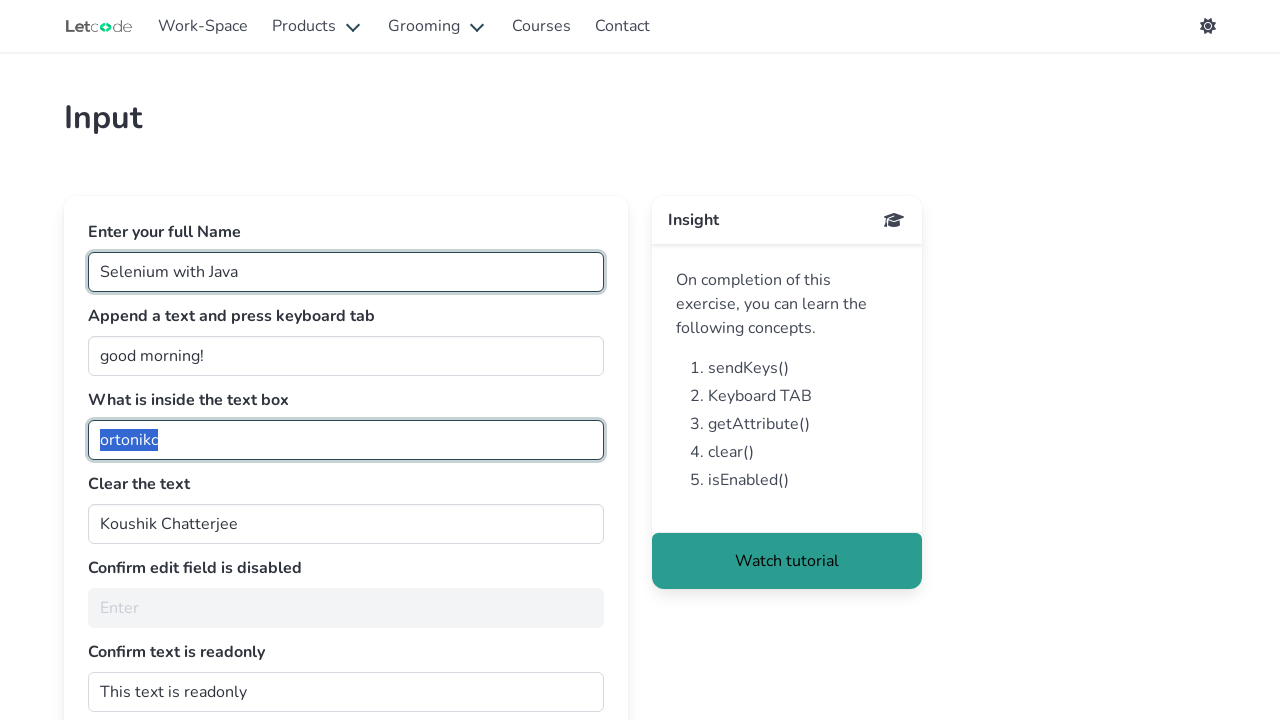

Cleared clearMe input field on input#clearMe
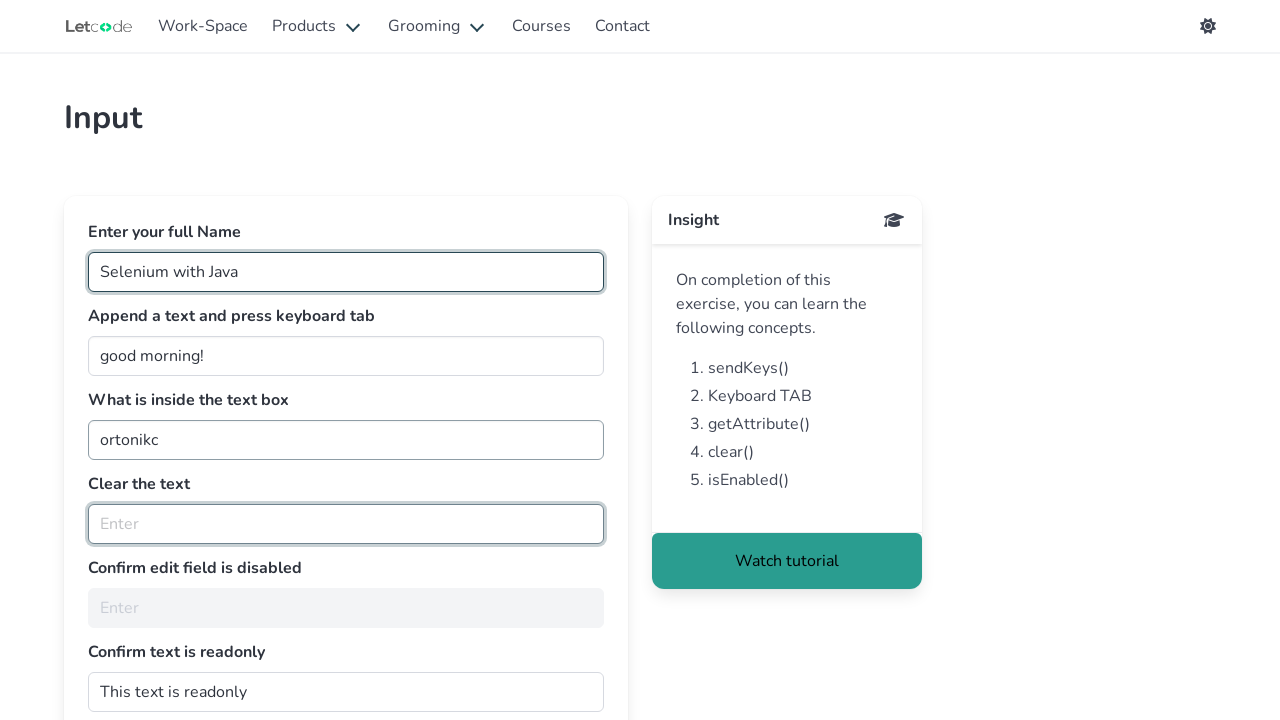

Checked if noEdit field is enabled: False
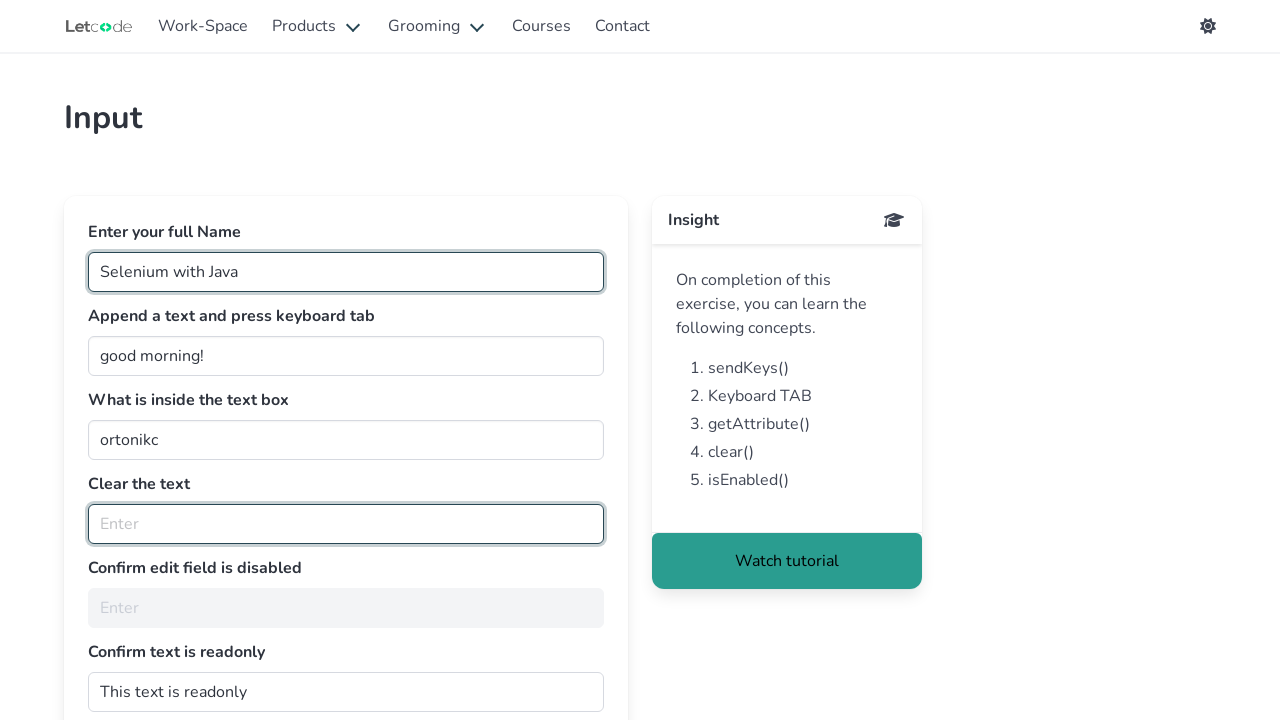

Retrieved readonly attribute from dontwrite field: ''
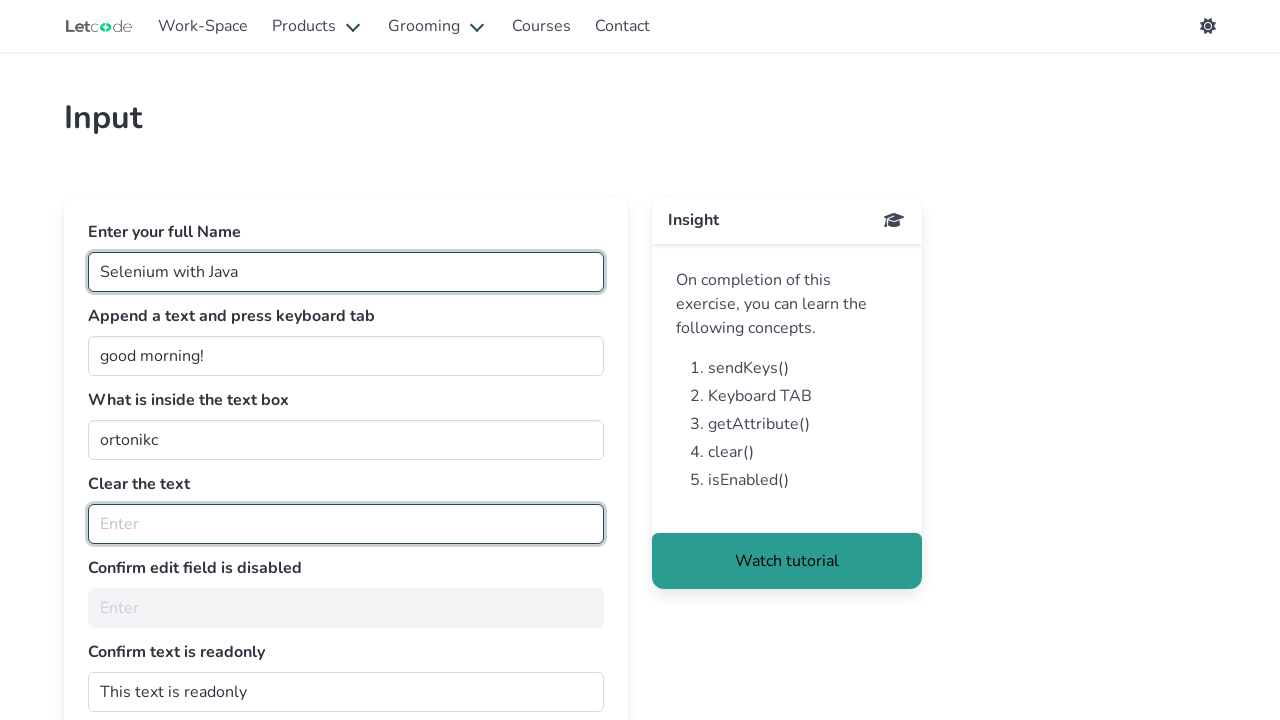

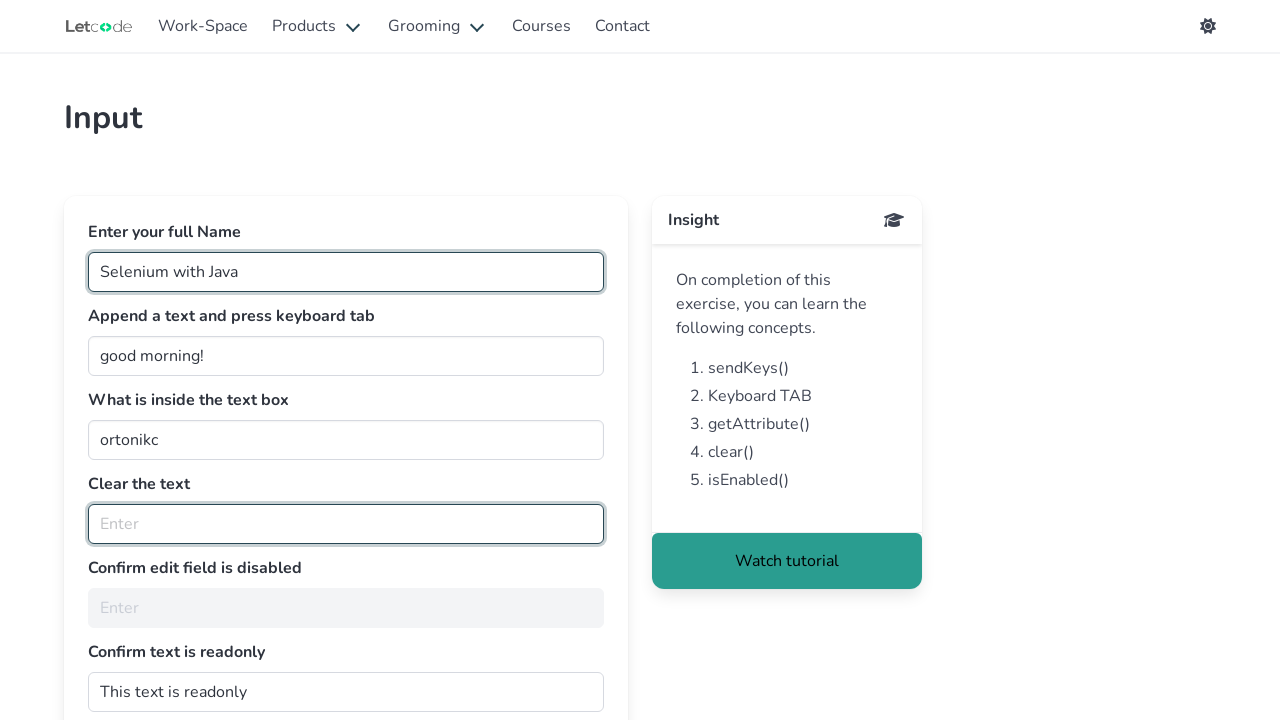